Tests a registration form by filling required fields (first name, last name, email) and submitting, then verifies successful registration message is displayed.

Starting URL: http://suninjuly.github.io/registration1.html

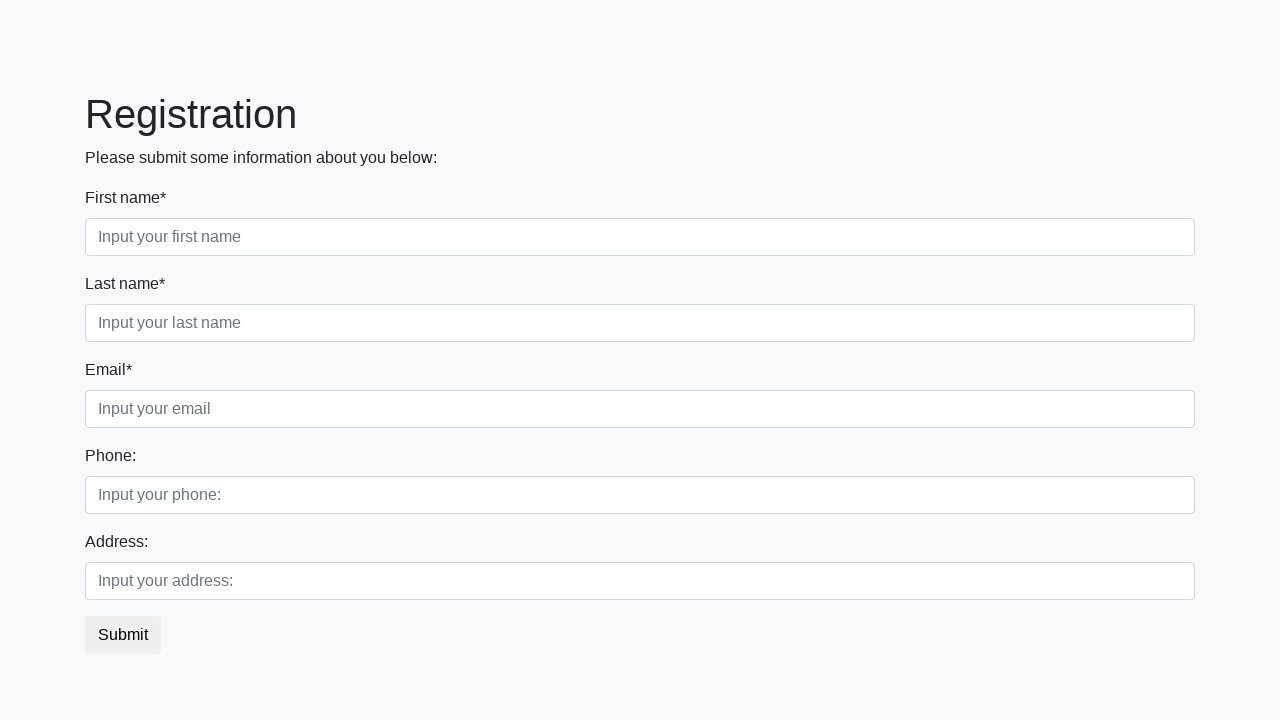

Filled first name field with 'Ivan' on .first:required
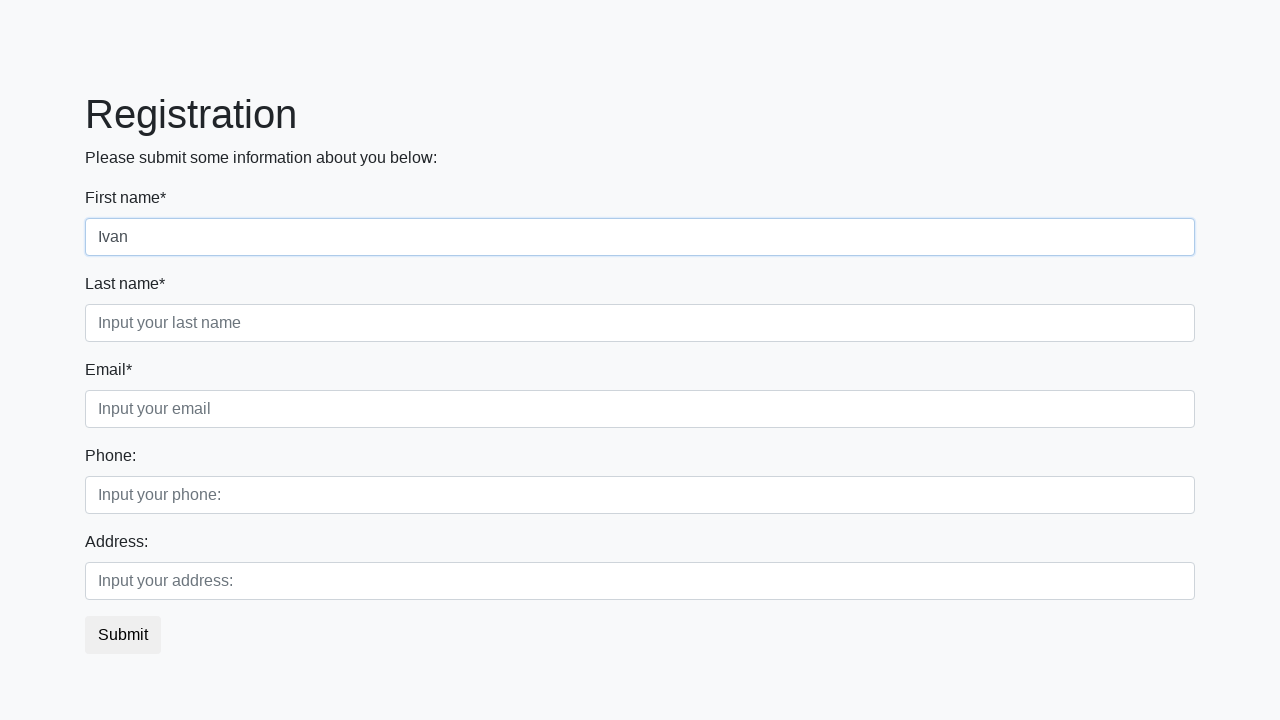

Filled last name field with 'Petrov' on .second:required
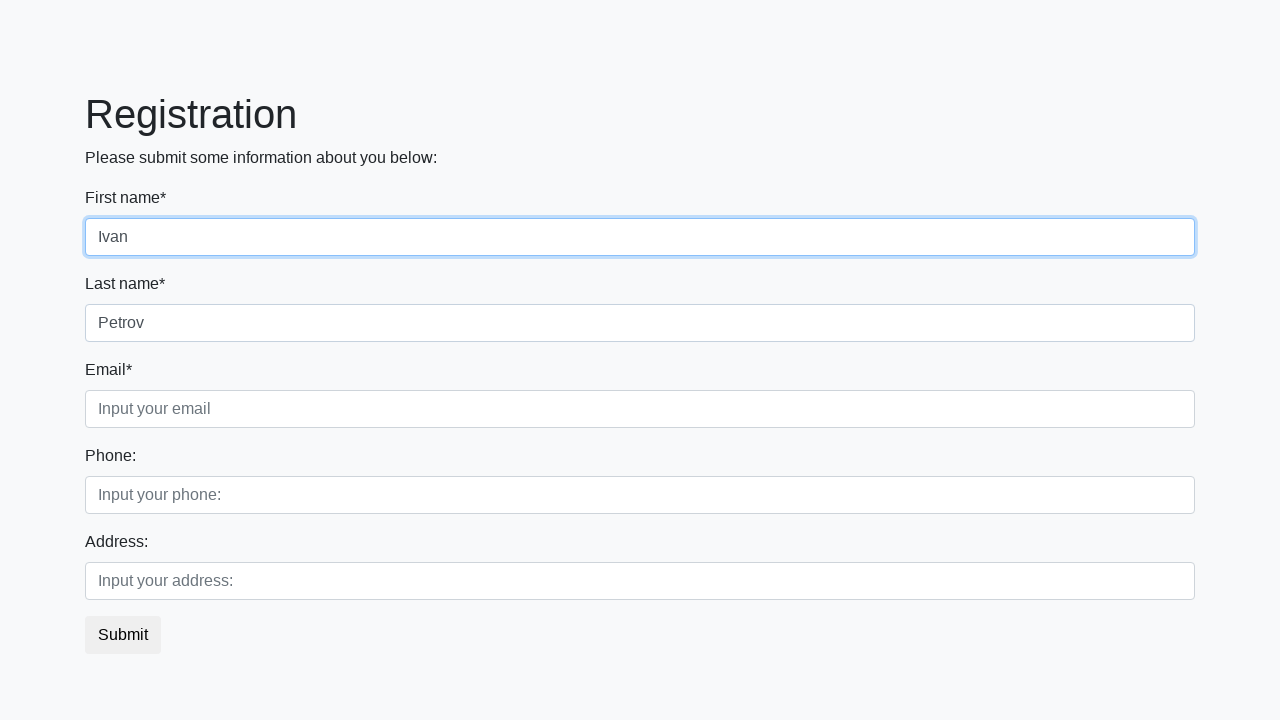

Filled email field with 'i_petrov@test.com' on .third:required
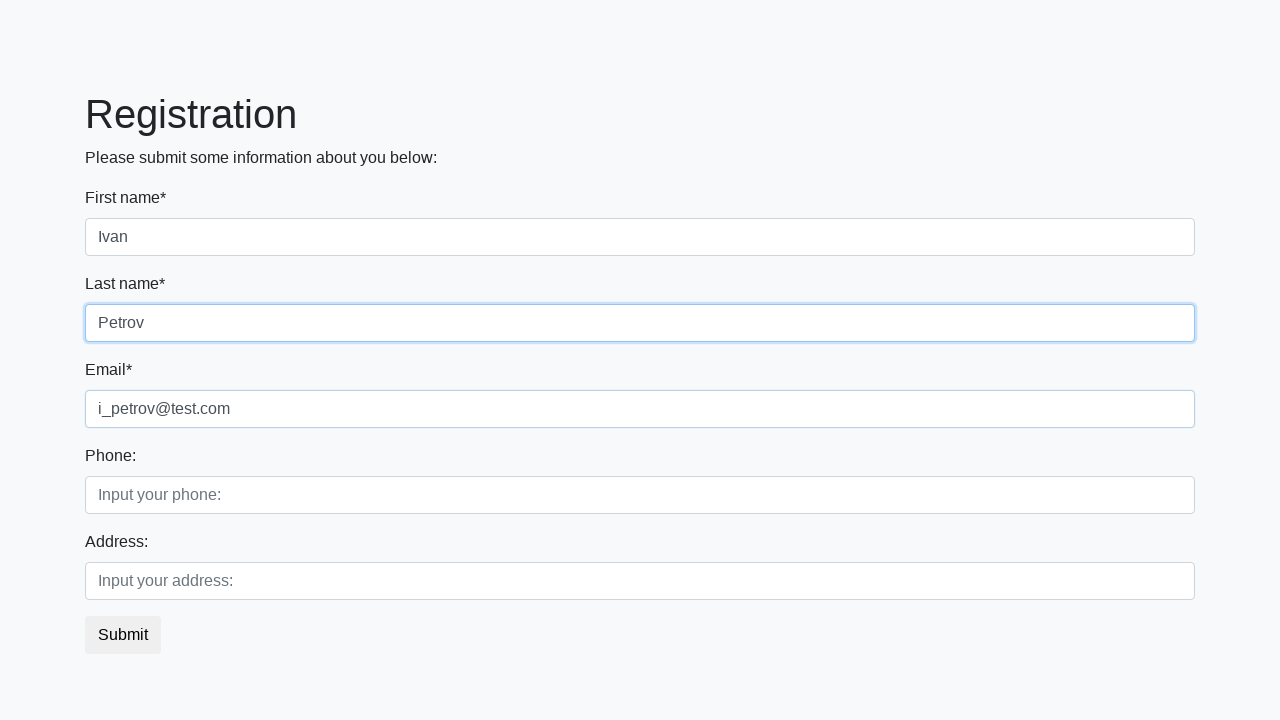

Clicked submit button to register at (123, 635) on button.btn
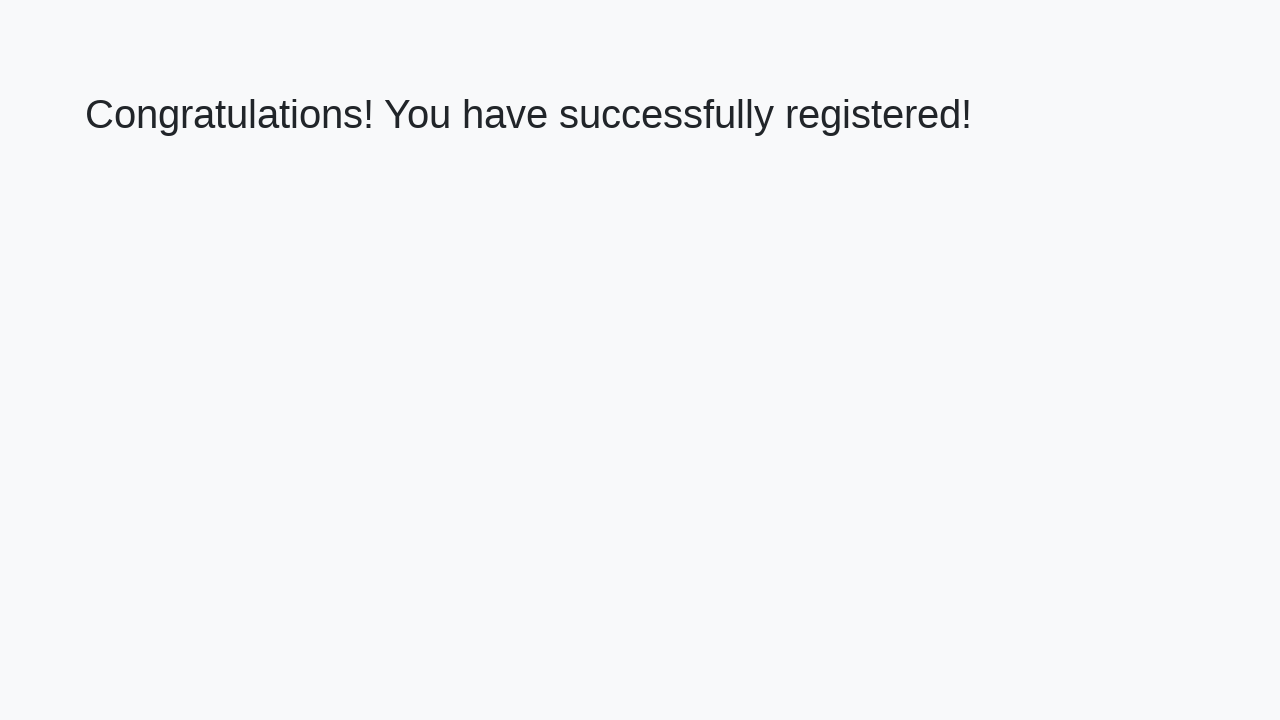

Success message header loaded
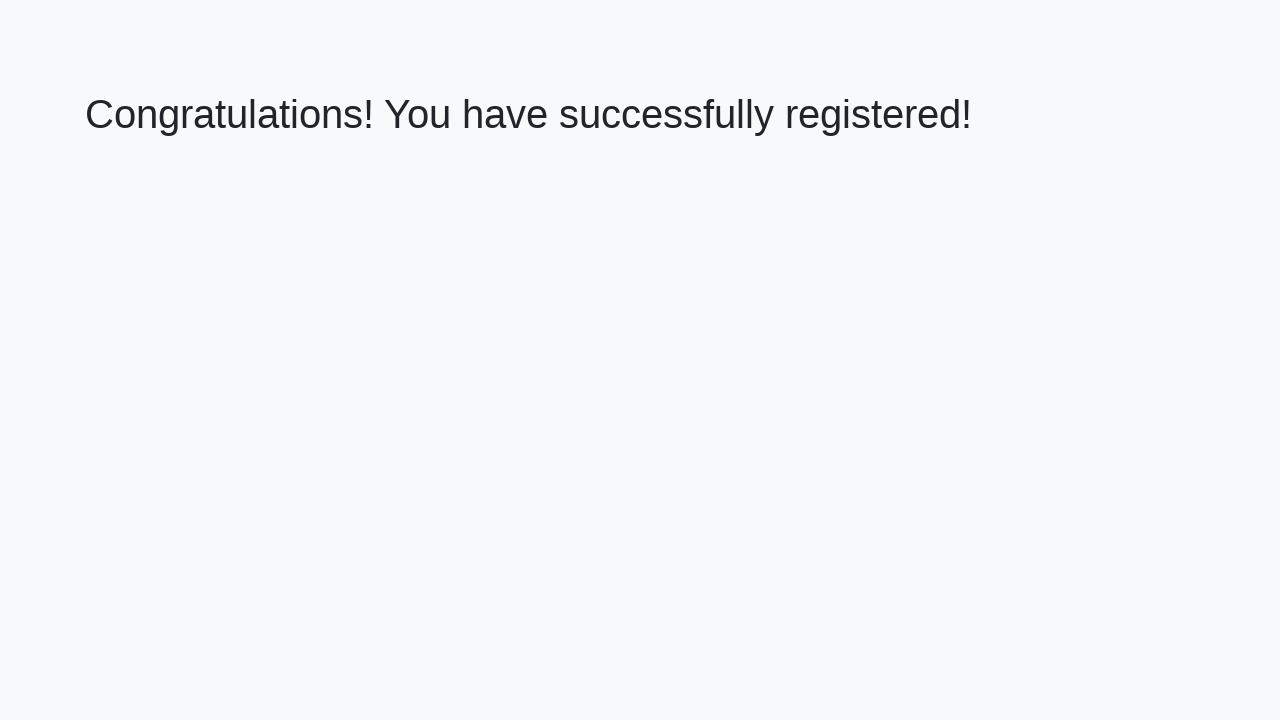

Retrieved success message text
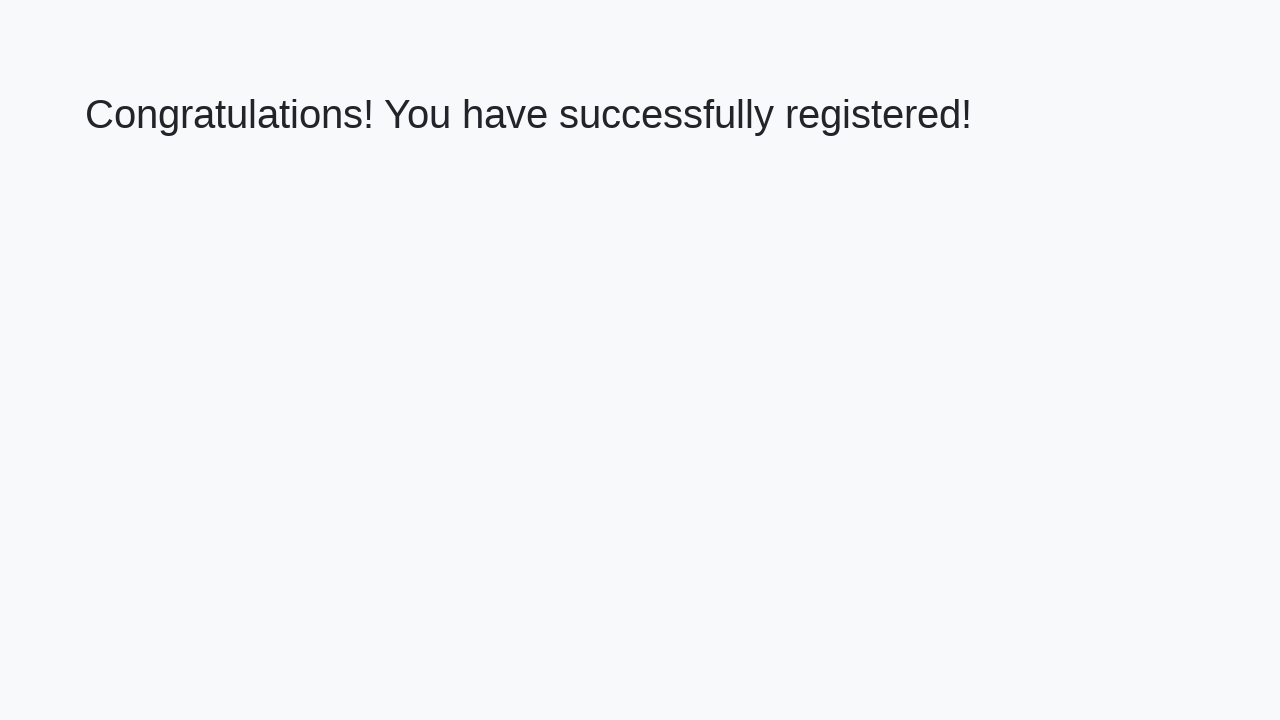

Verified successful registration message displayed
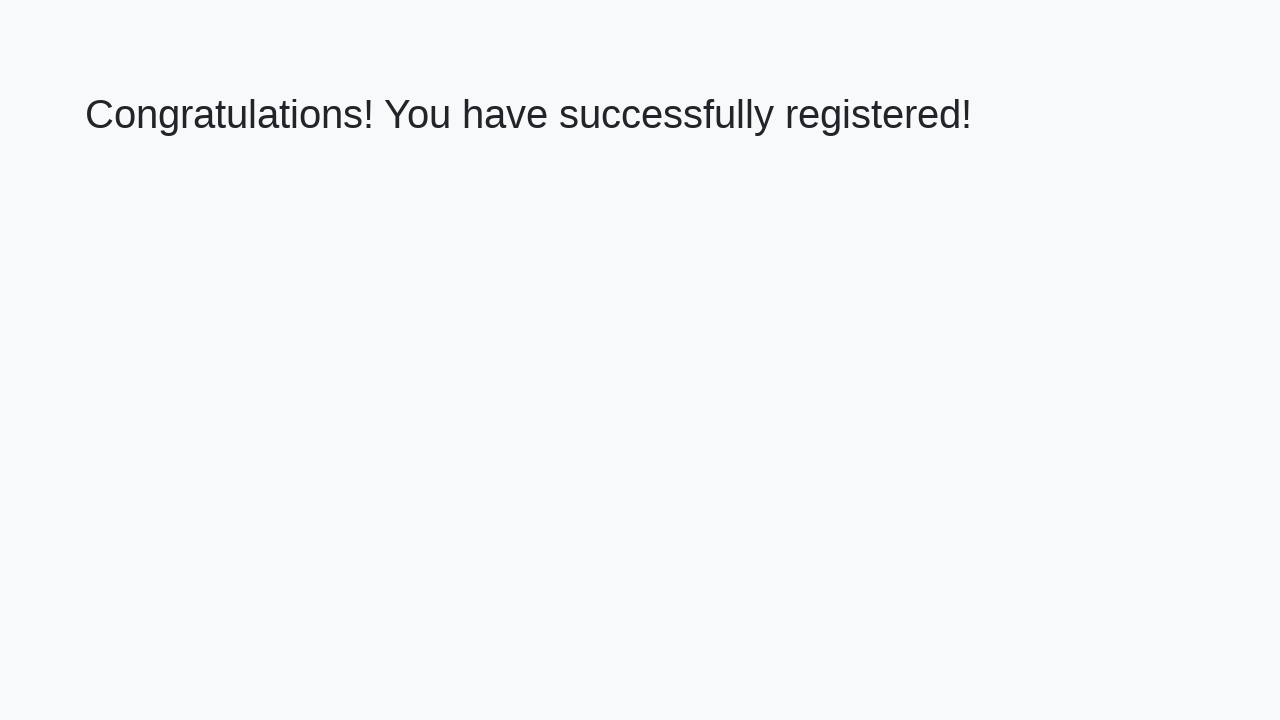

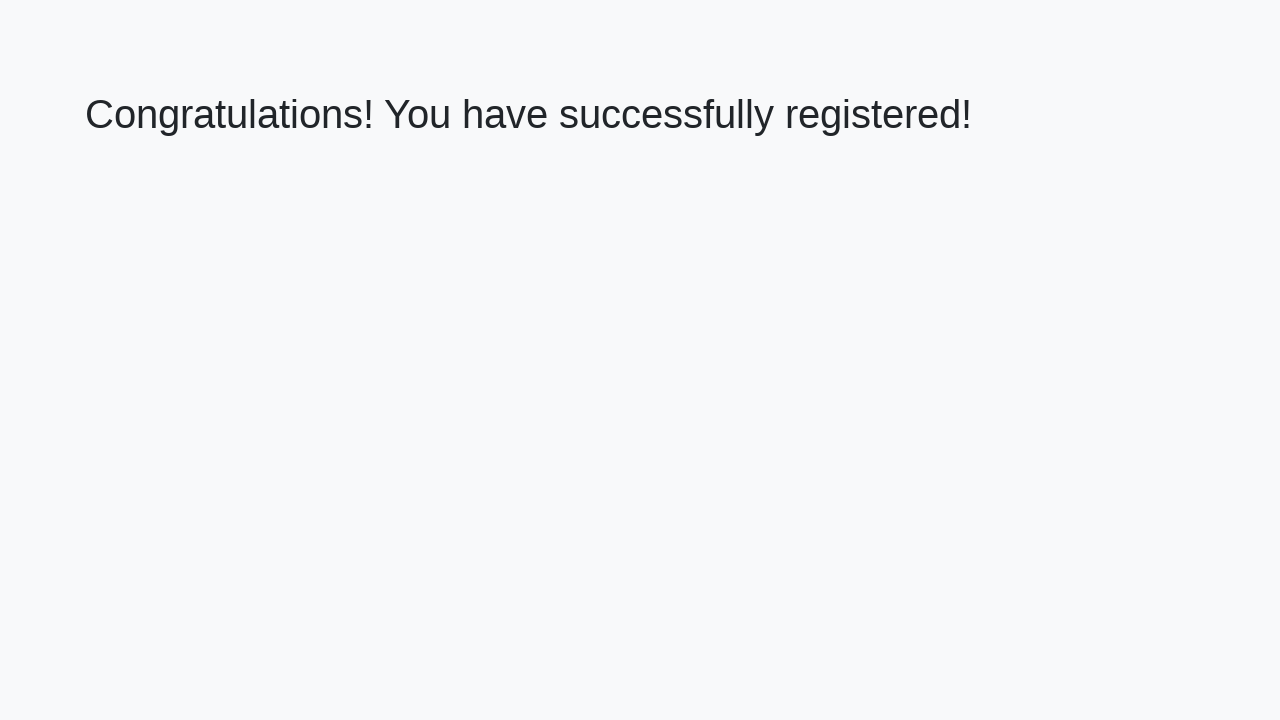